Tests browser window positioning and sizing functionality

Starting URL: https://duckduckgo.com

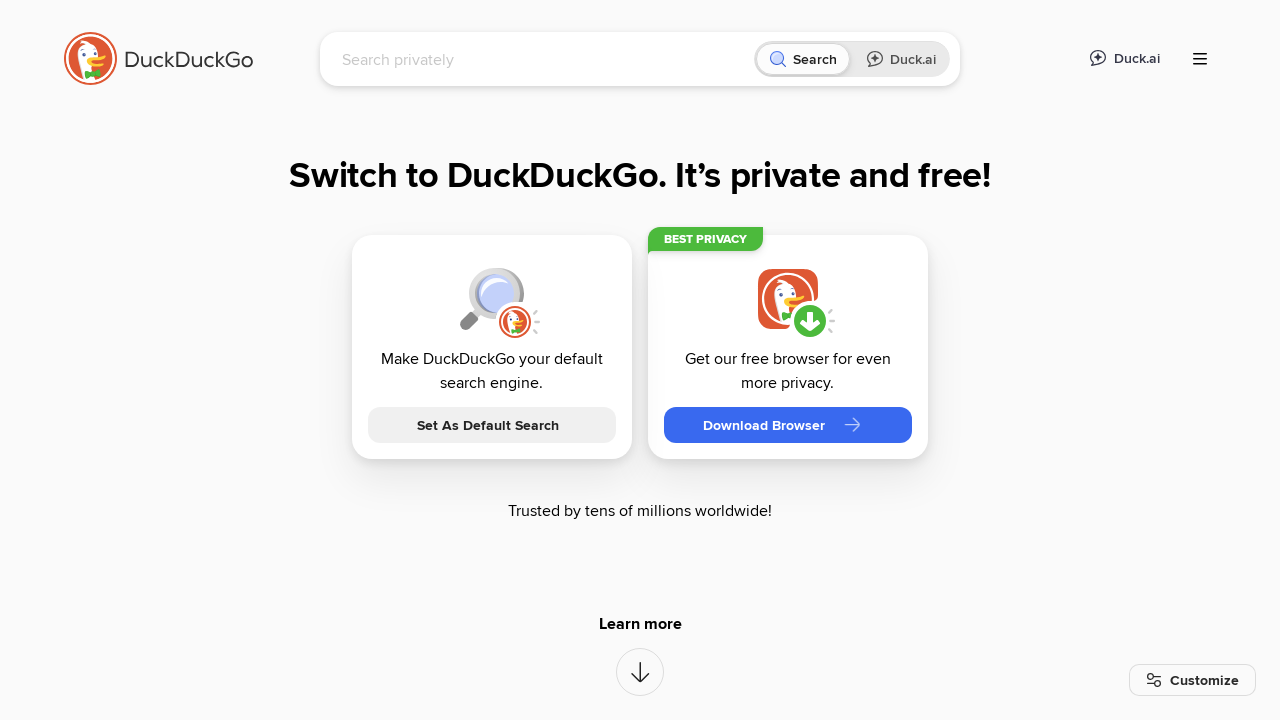

Set browser window viewport size to 1000x1000 pixels
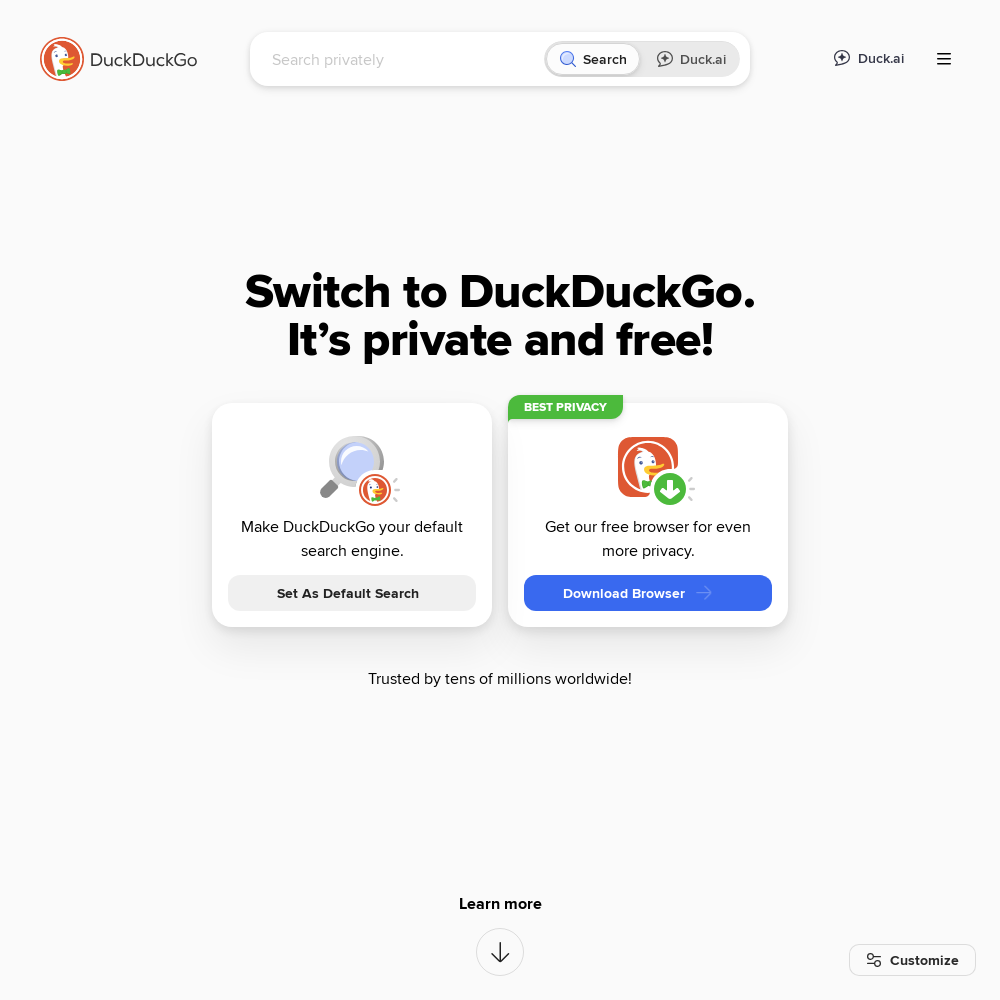

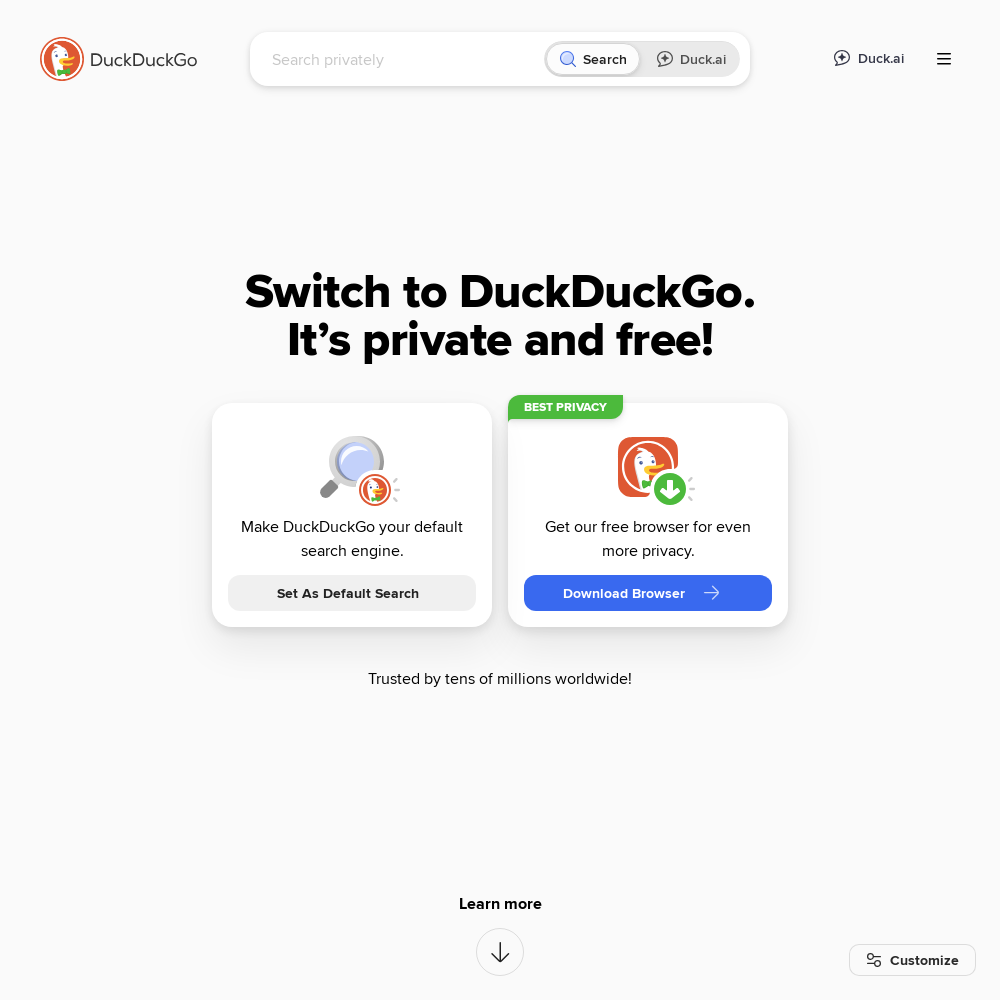